Tests an editable dropdown on React Semantic UI demo page by typing and selecting Algeria from the dropdown

Starting URL: https://react.semantic-ui.com/maximize/dropdown-example-search-selection/

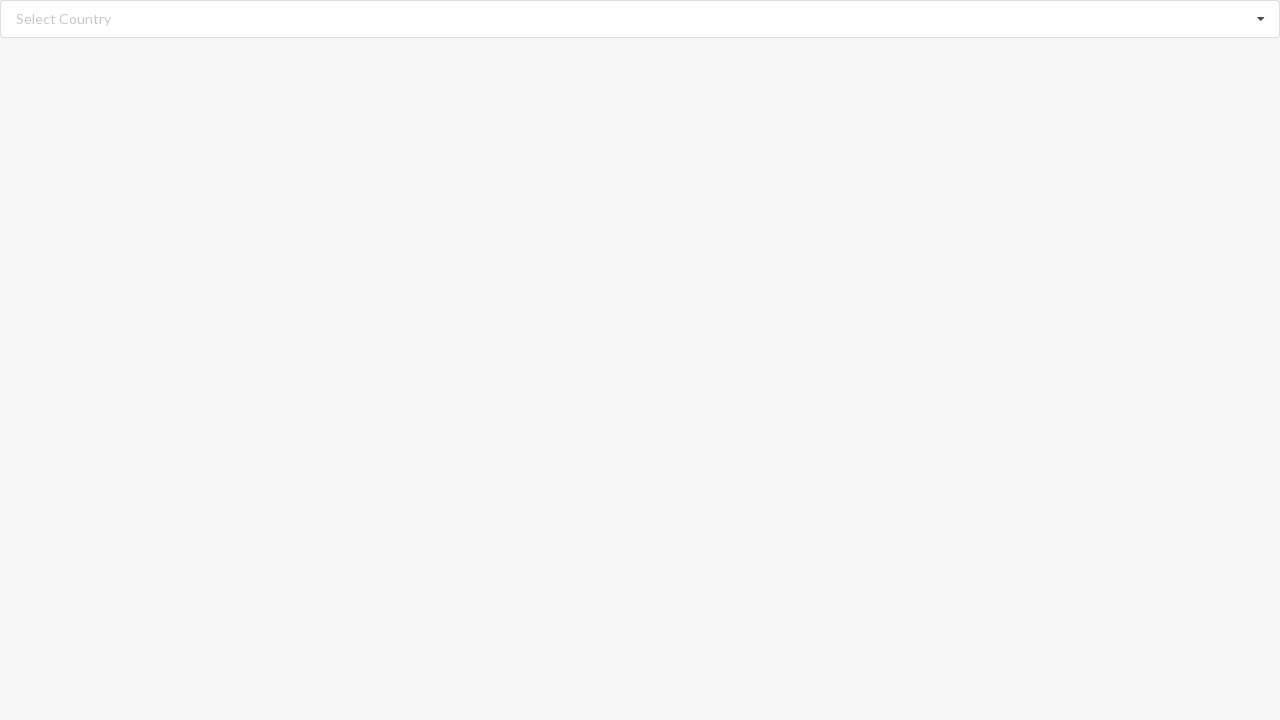

Cleared the search input field on input.search
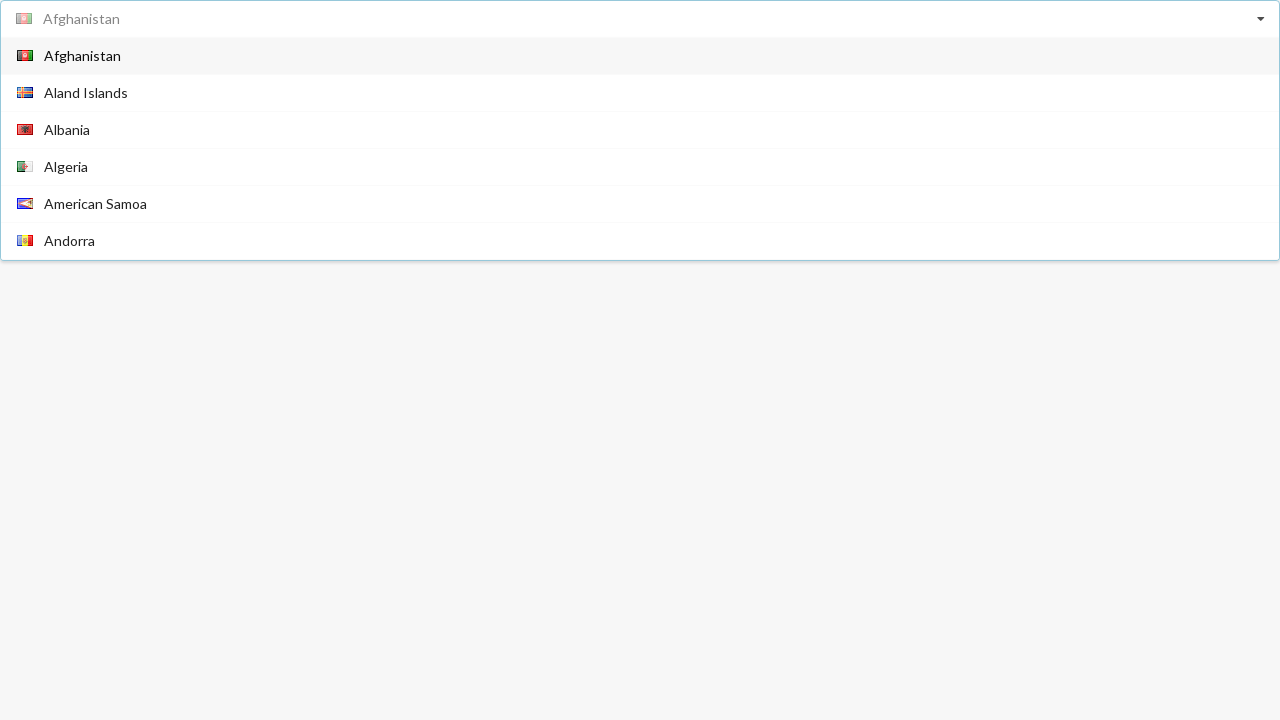

Typed 'Algeria' into the search input on input.search
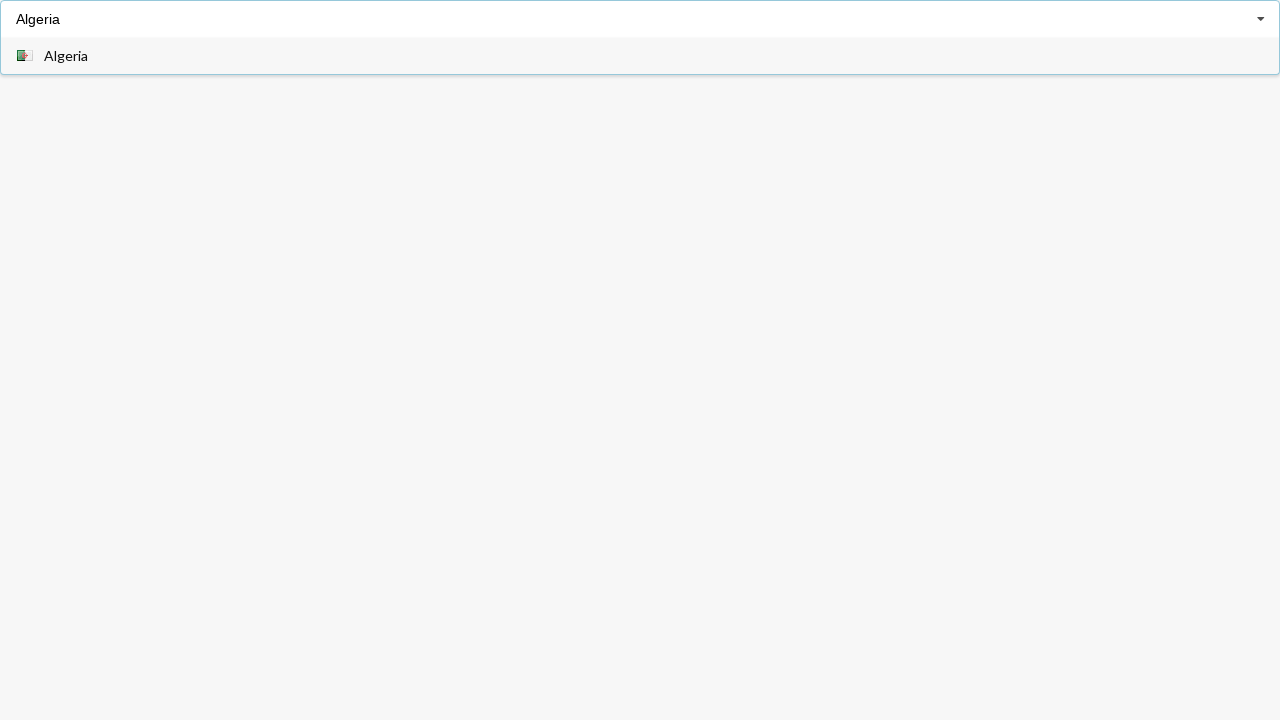

Dropdown menu items appeared
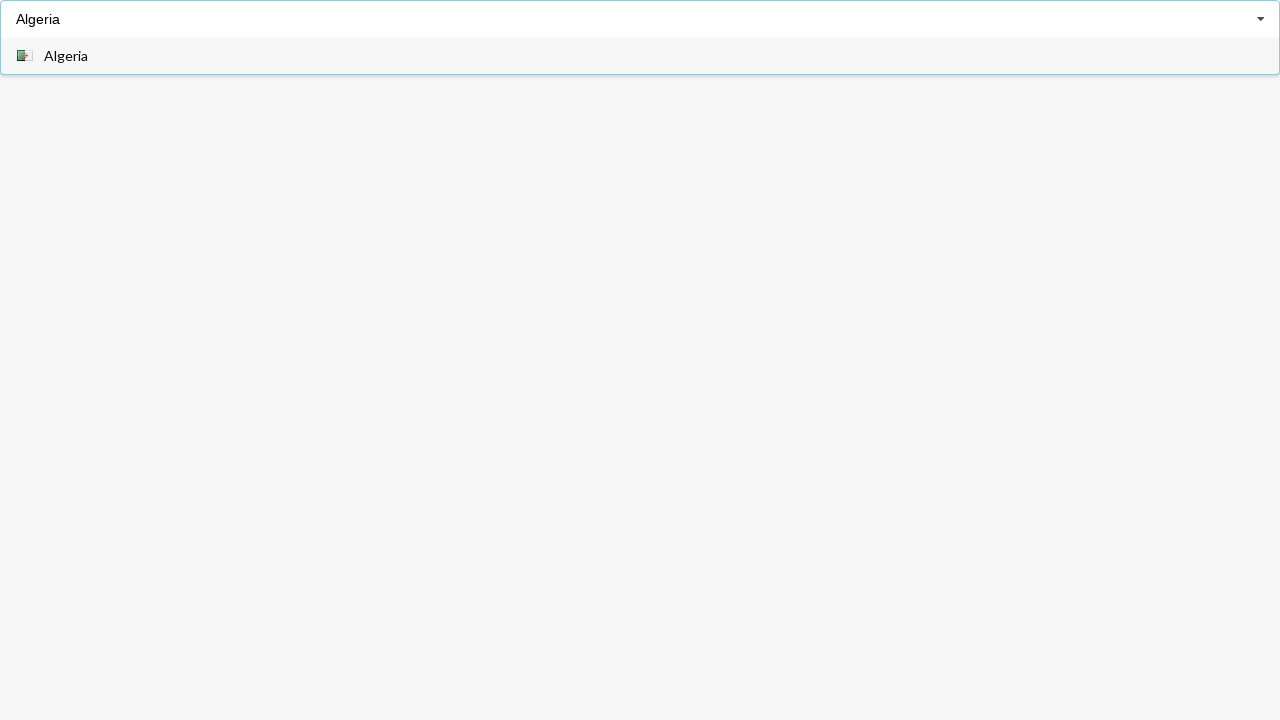

Selected 'Algeria' from the dropdown menu at (66, 56) on div.menu span.text:has-text('Algeria')
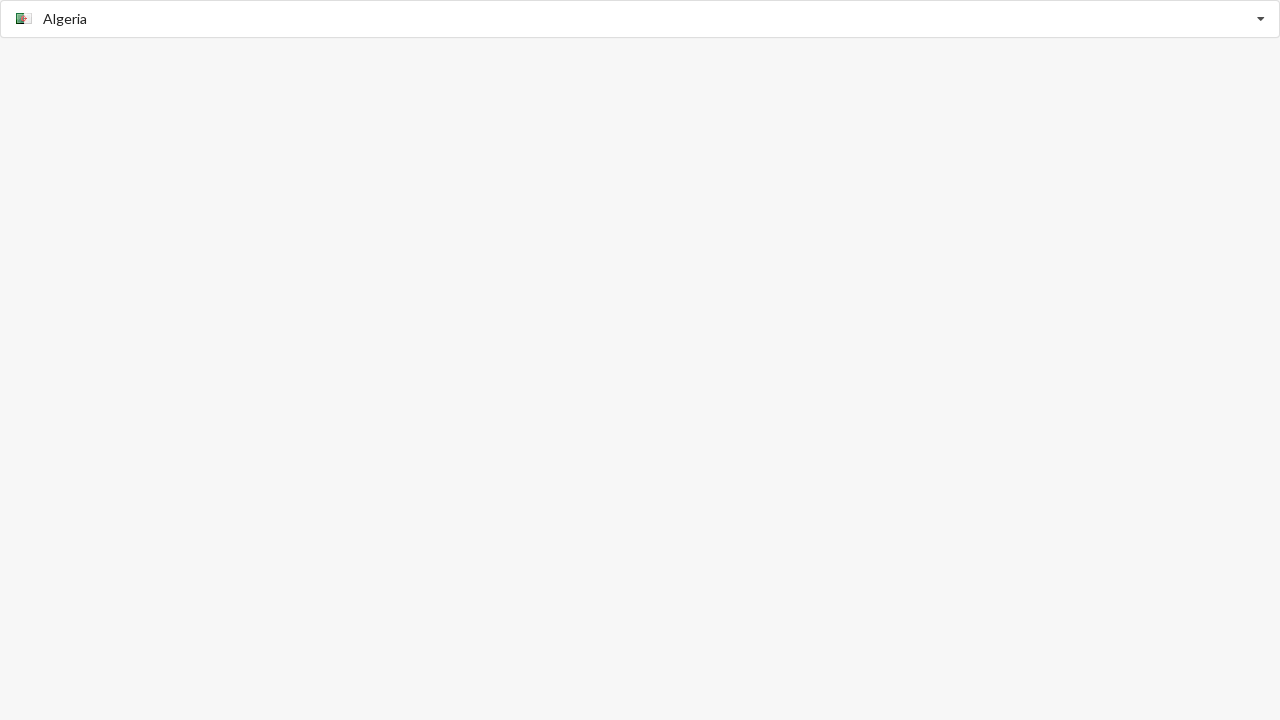

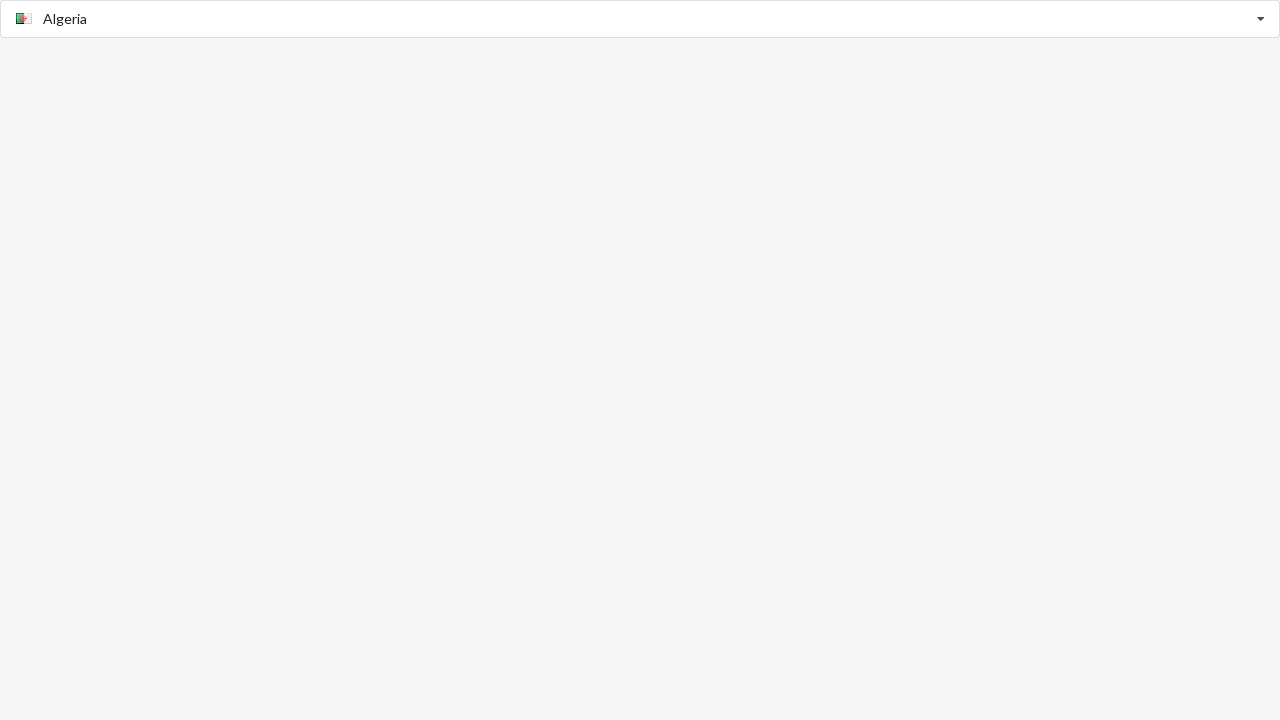